Tests various mouse input events (single click, double click, and right-click/context click) on an input events training page and verifies the active element text changes after each interaction.

Starting URL: https://v1.training-support.net/selenium/input-events

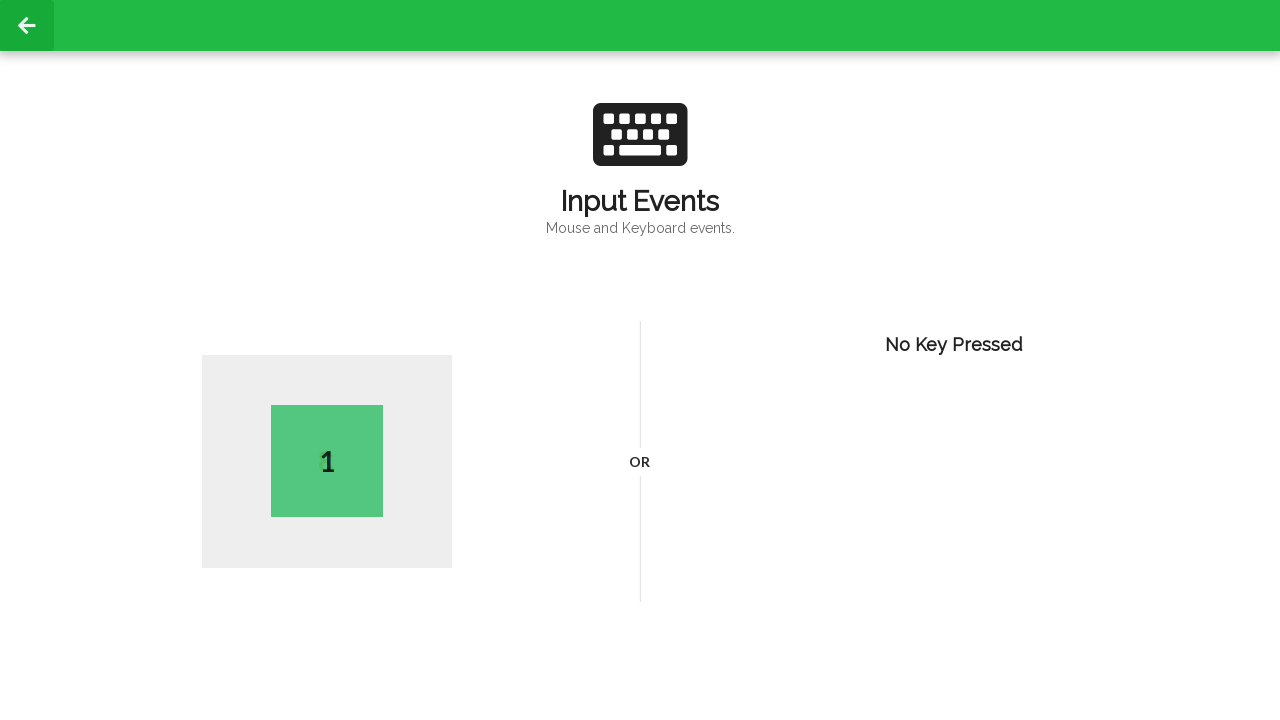

Performed single left click on the page at (640, 360) on body
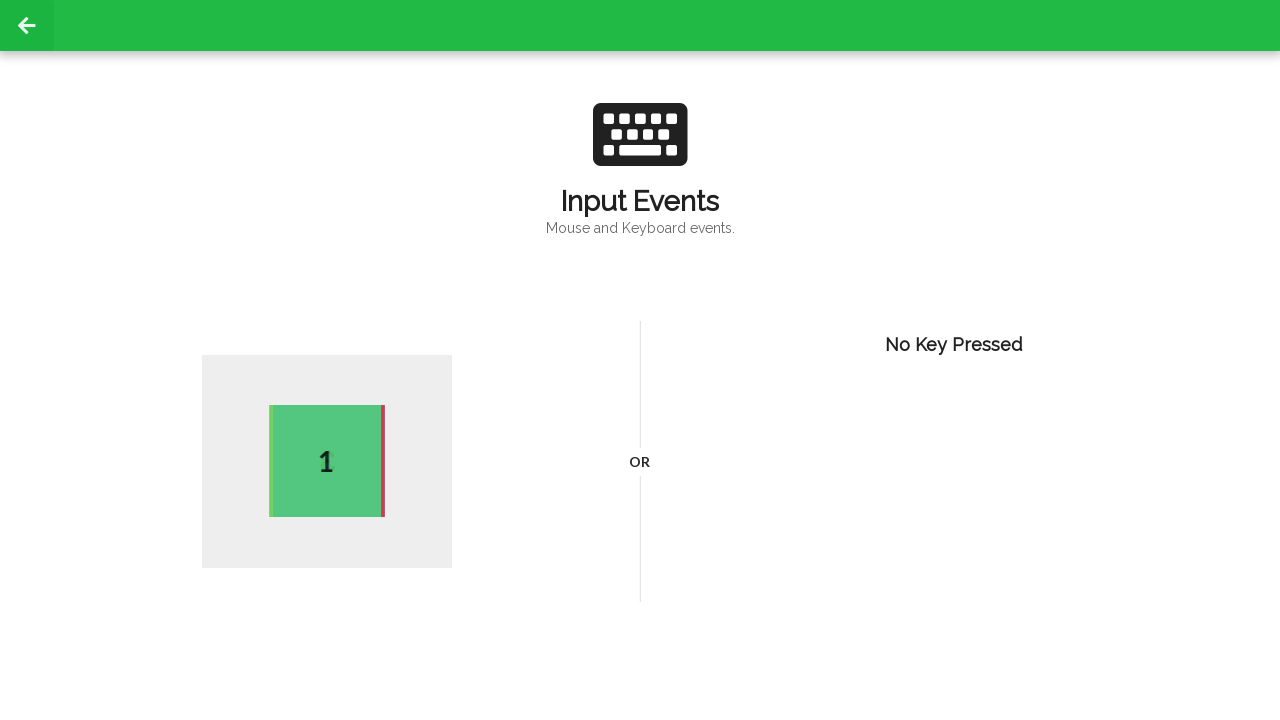

Active element updated after single click
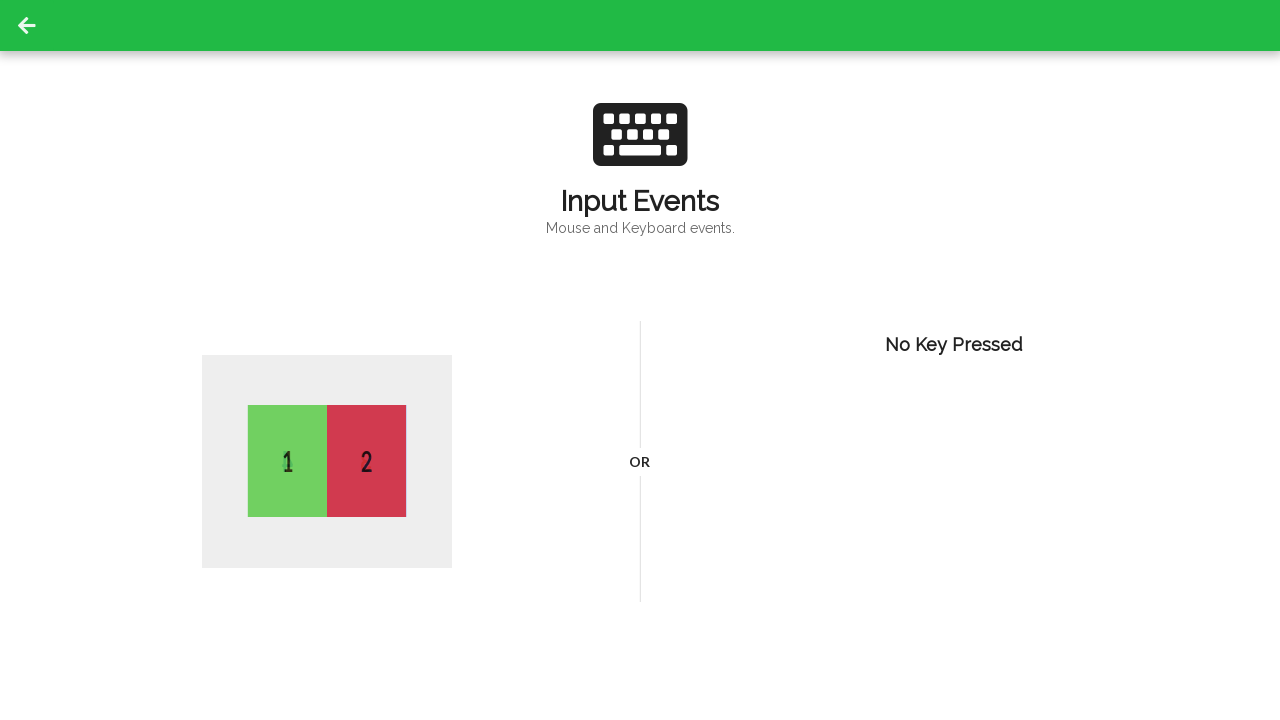

Performed double click on the page at (640, 360) on body
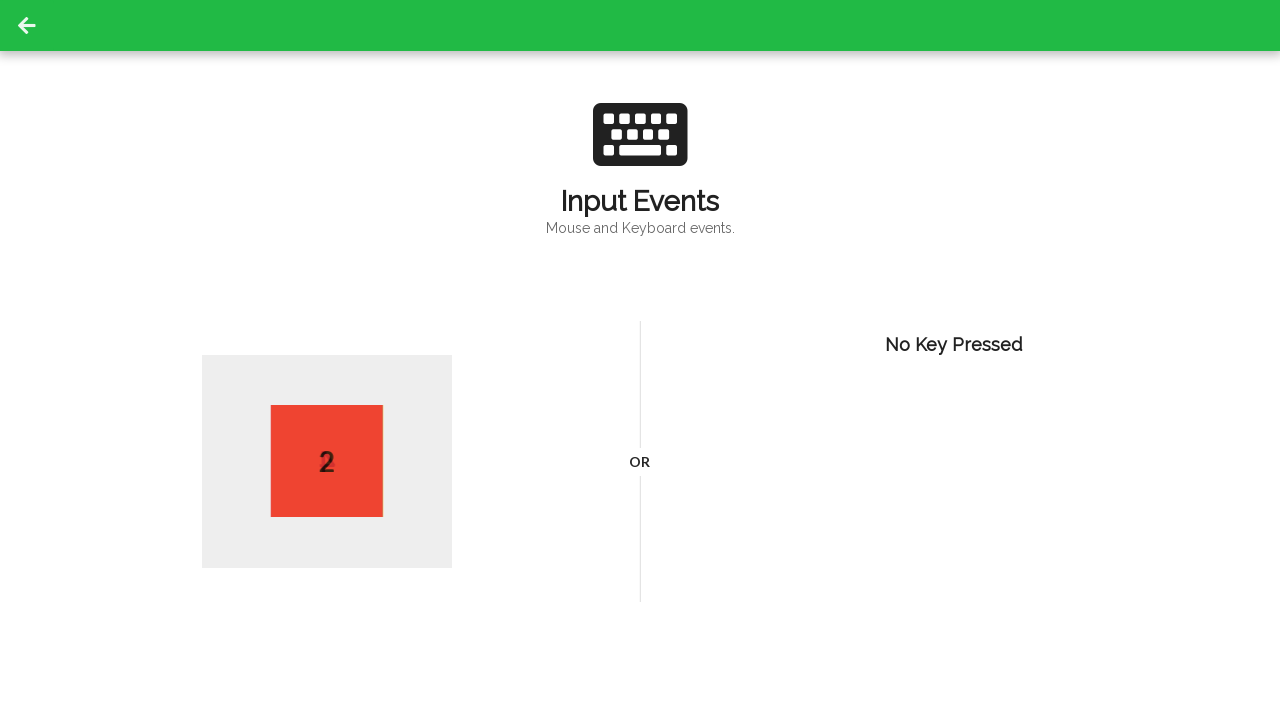

Active element updated after double click
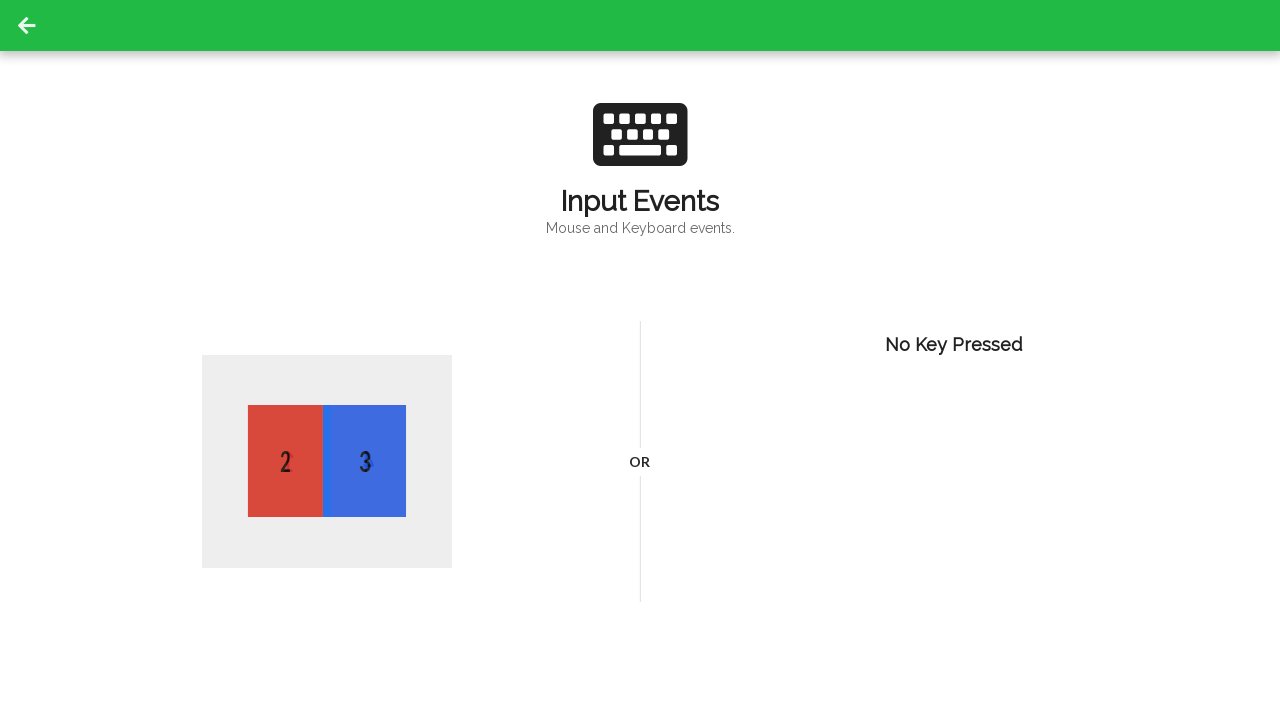

Performed right-click (context click) on the page at (640, 360) on body
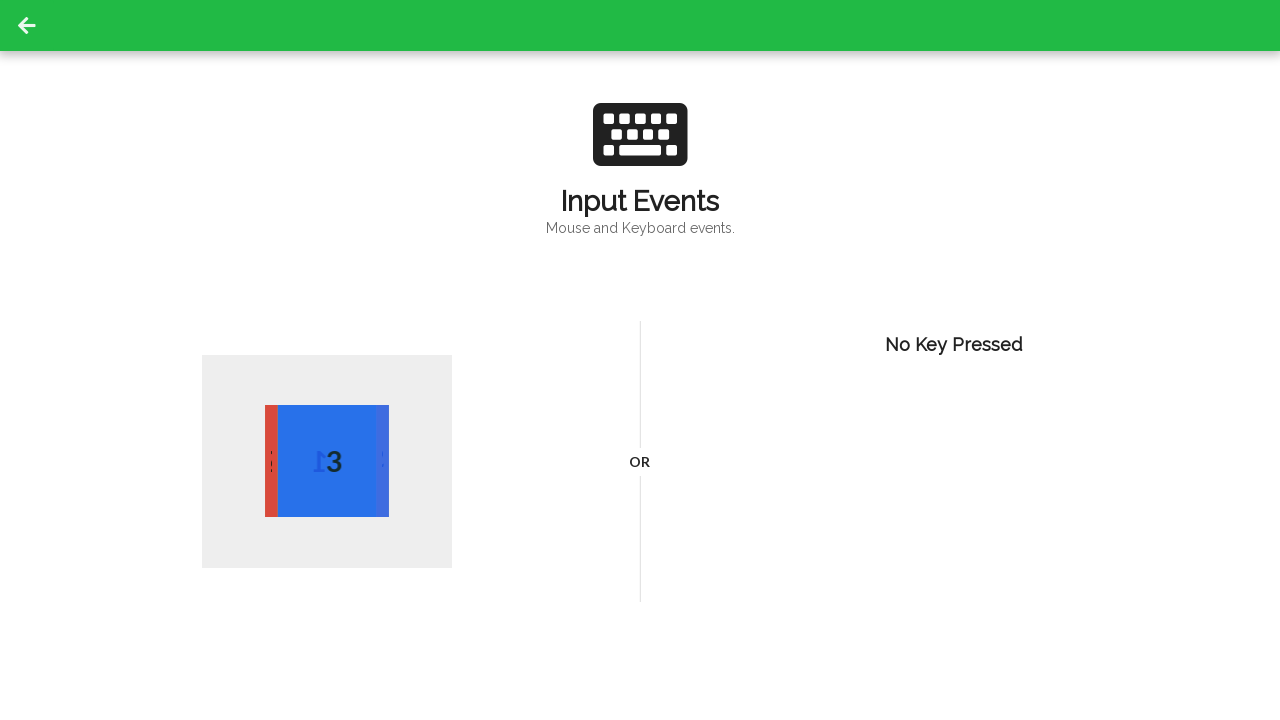

Active element updated after right-click
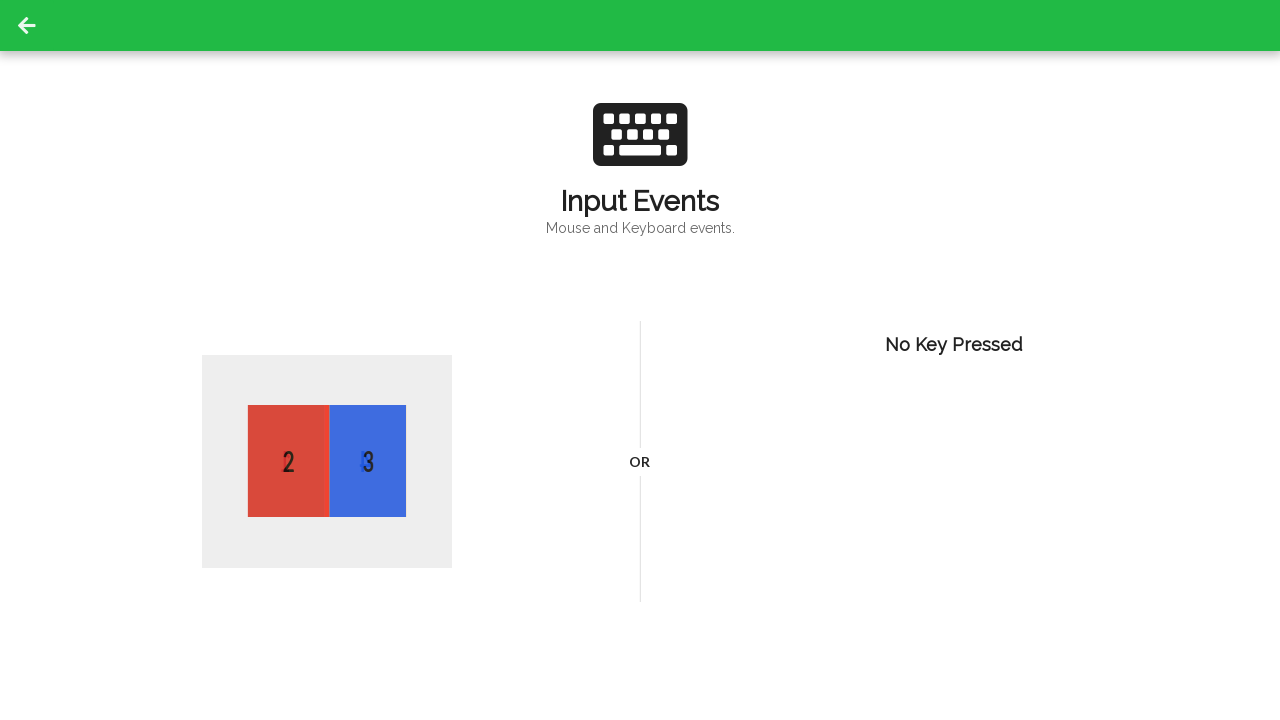

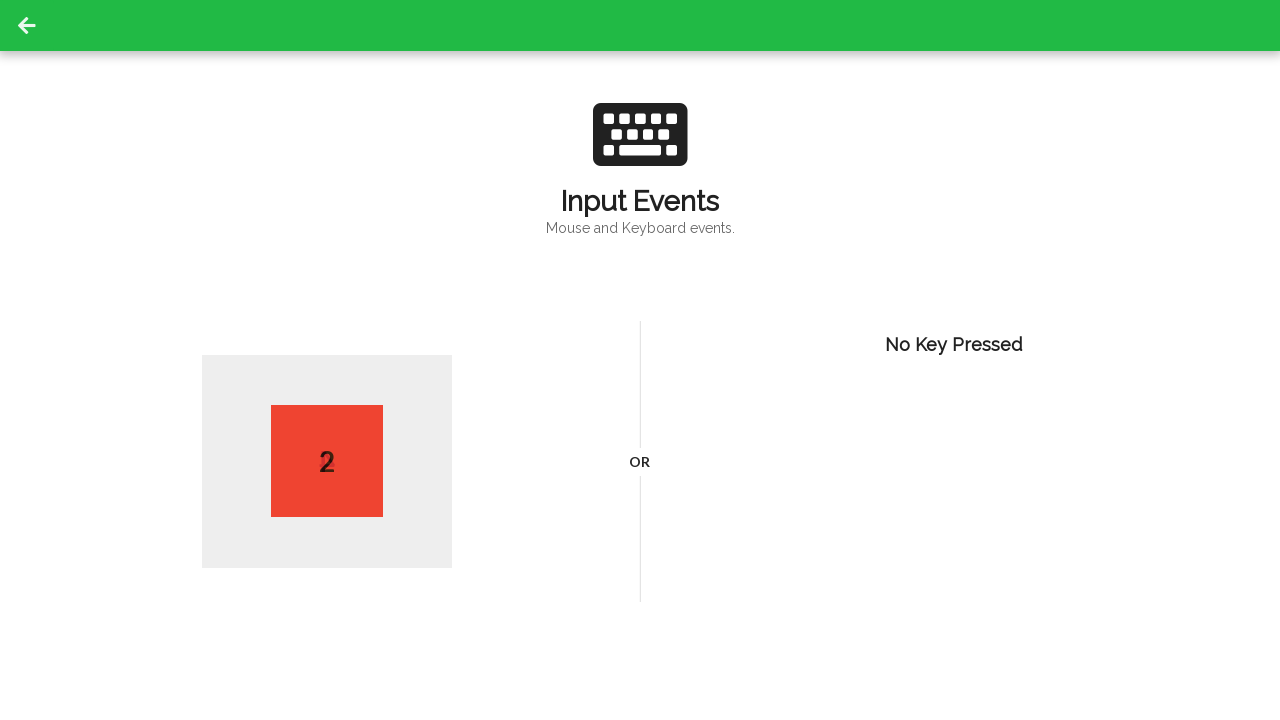